Tests password field validation by leaving it empty and verifying the required field error message

Starting URL: https://practice.expandtesting.com/notes/app/login

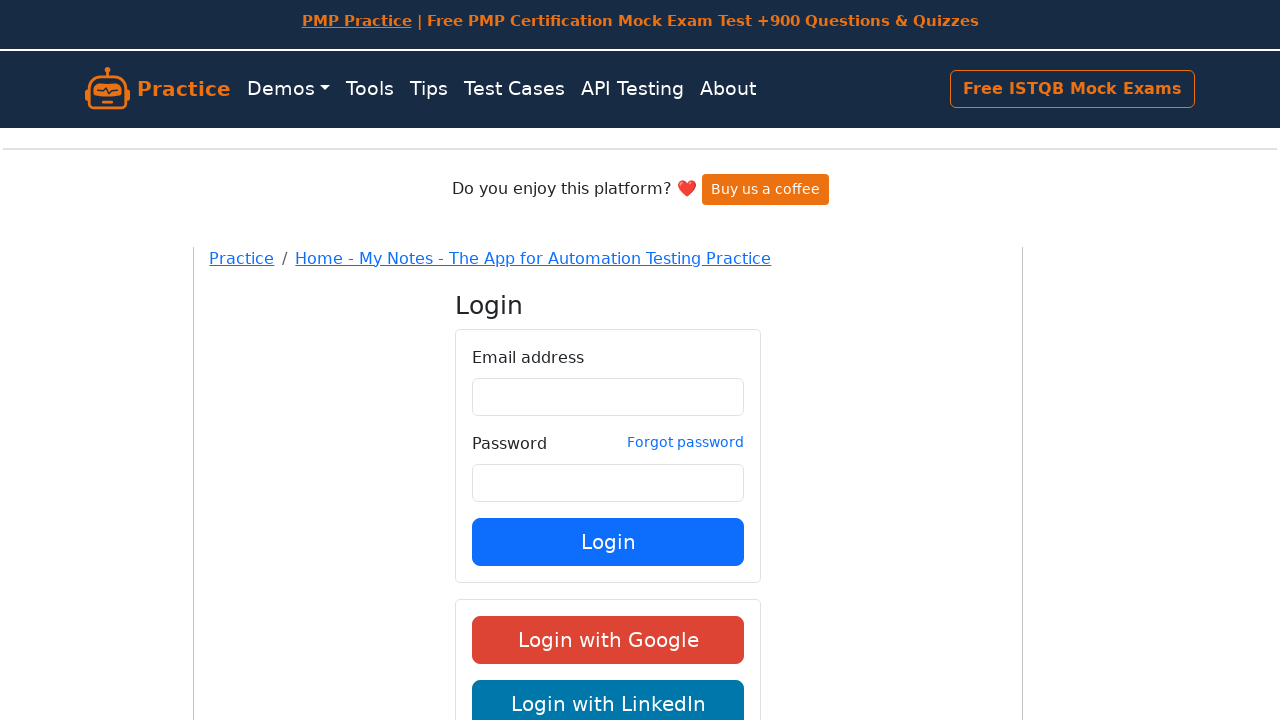

Filled email field with 'practice@expandtesting.com' on #email
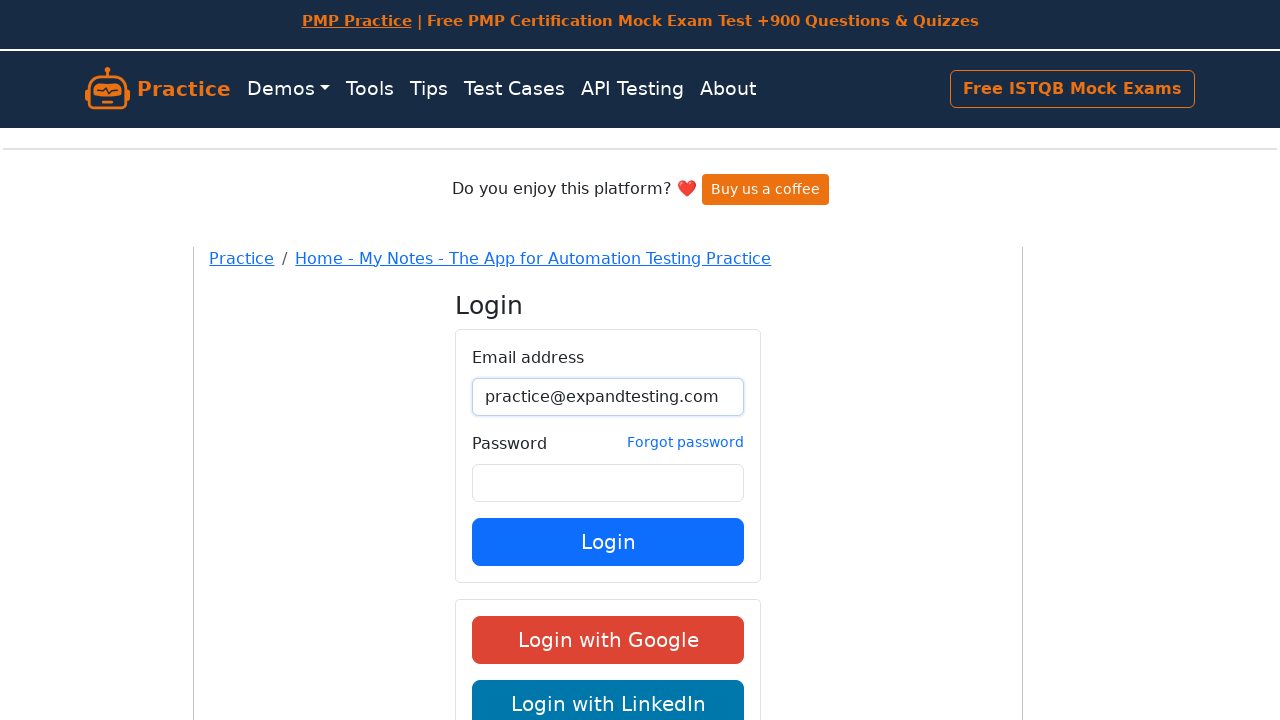

Clicked login submit button at (608, 542) on button[data-testid='login-submit']
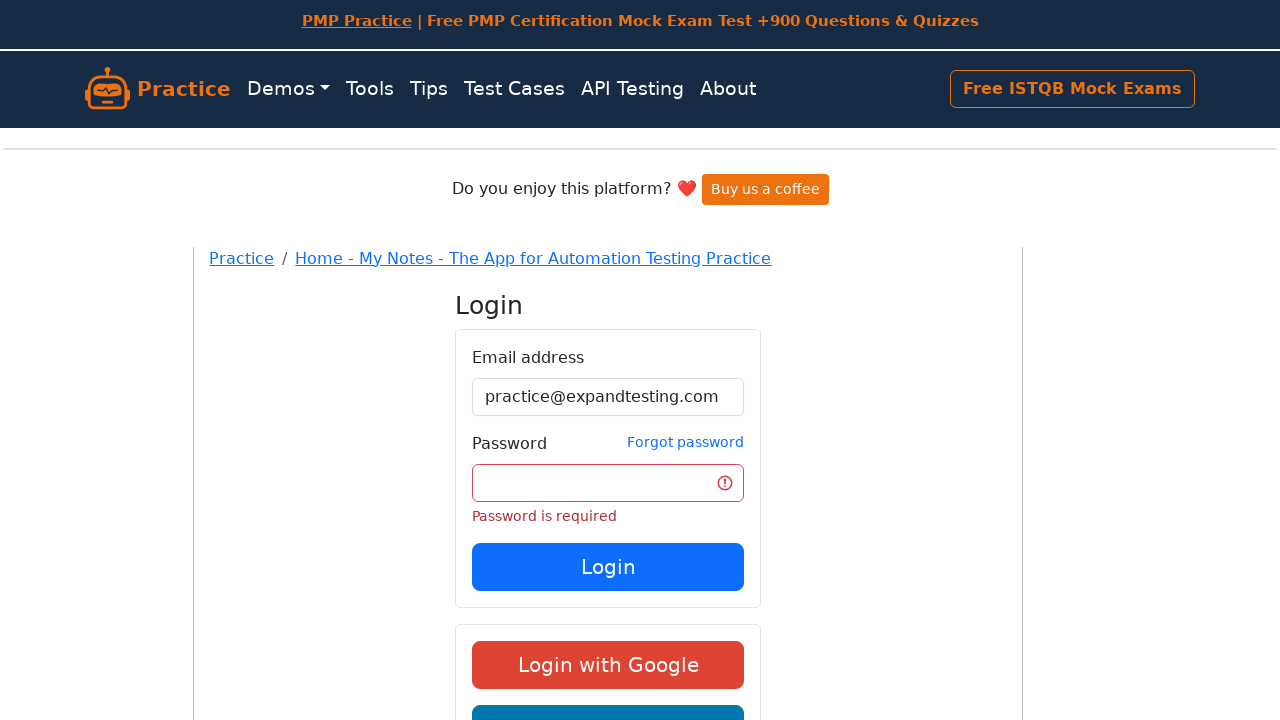

Password field validation error message appeared
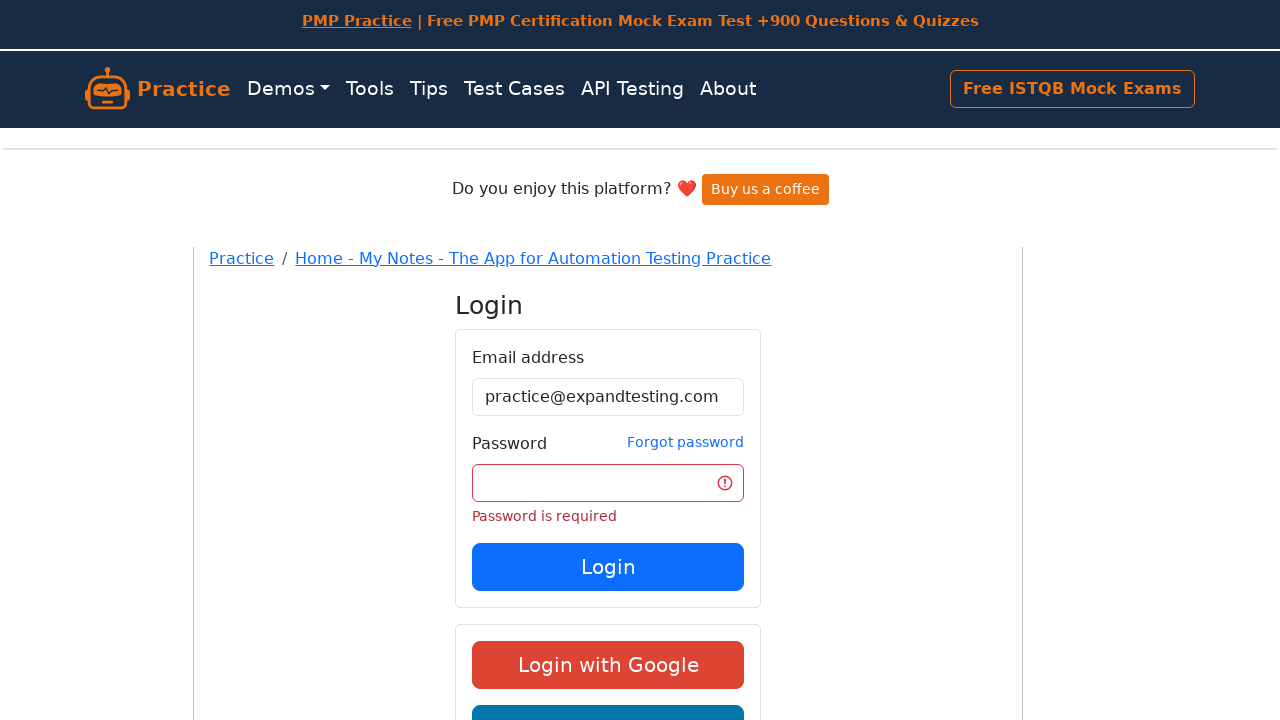

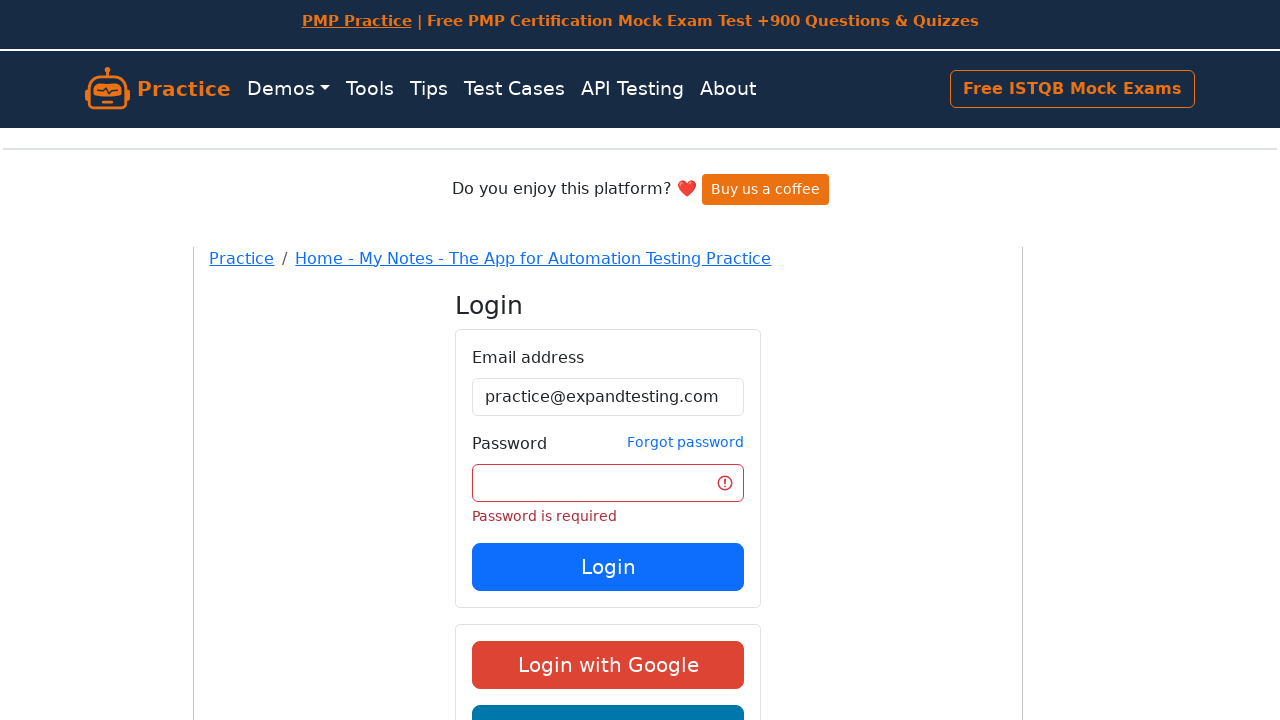